Tests dynamic page loading cleanup scenario by clicking start and waiting for content to load

Starting URL: http://the-internet.herokuapp.com/dynamic_loading/2

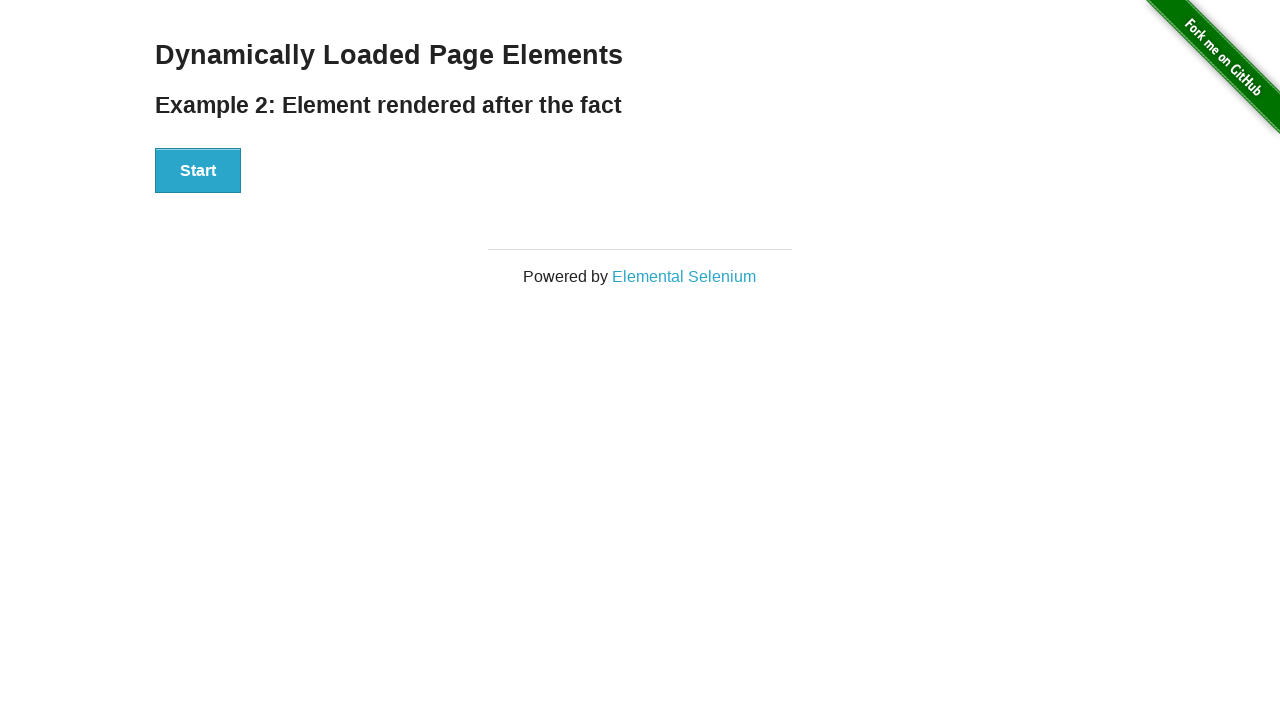

Navigated to dynamic loading test page
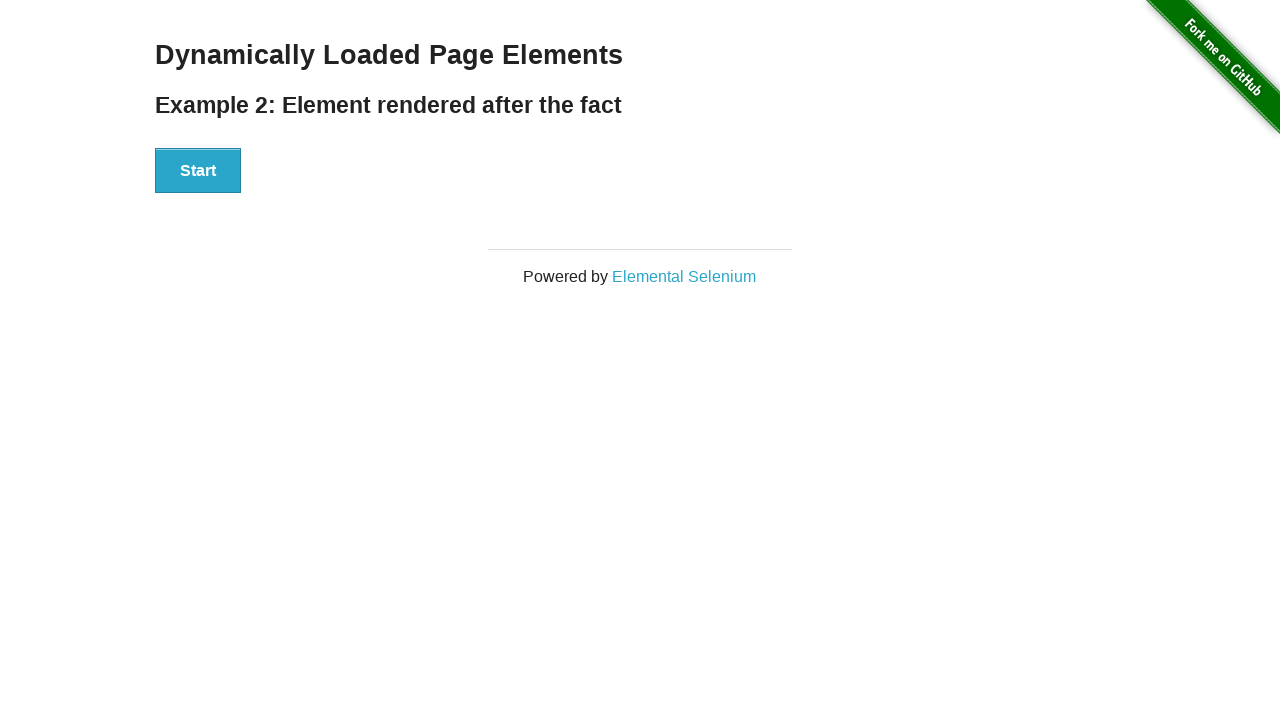

Clicked start button to trigger dynamic loading at (198, 171) on #start button
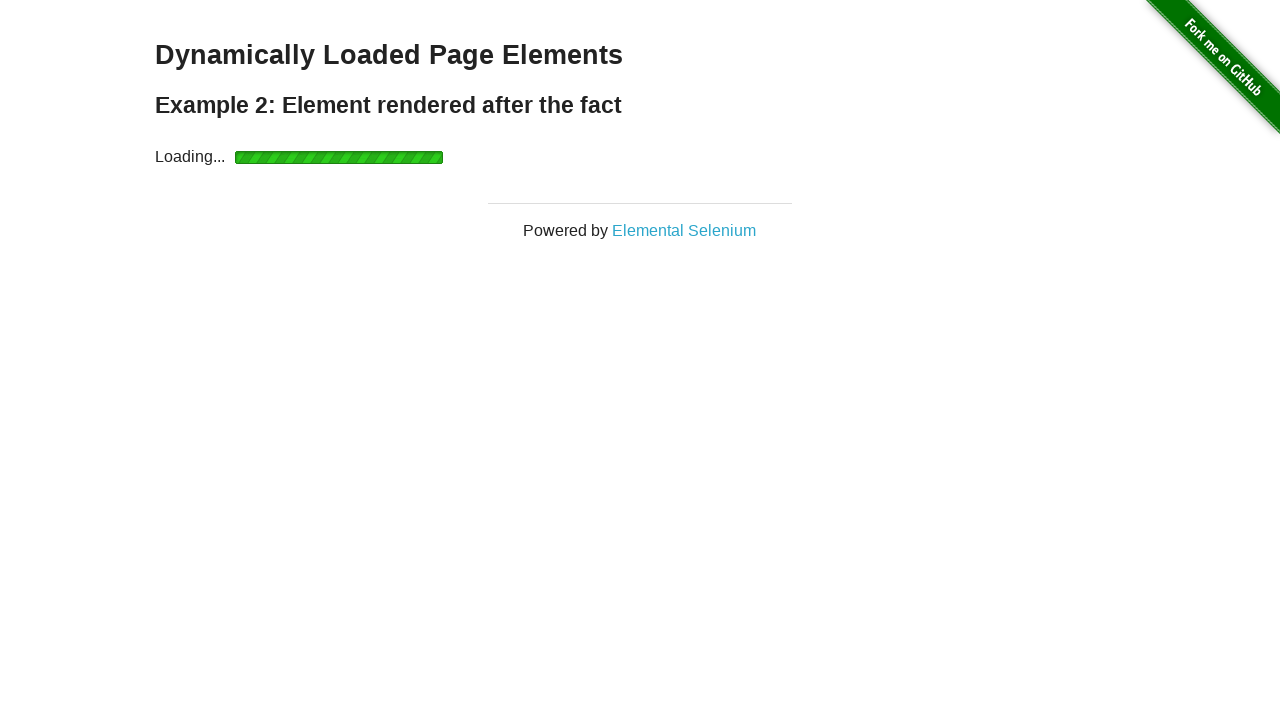

Waited for finish element to appear - content loaded successfully
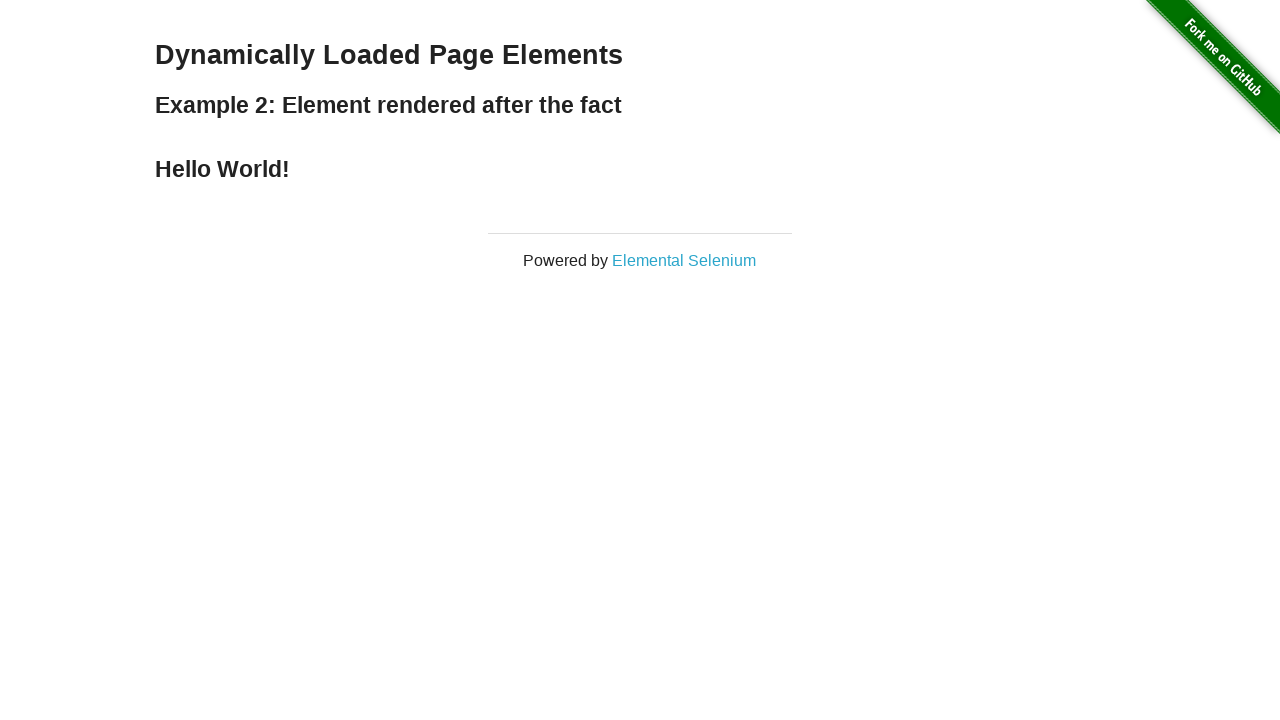

Verified finish element contains 'Hello World!' text
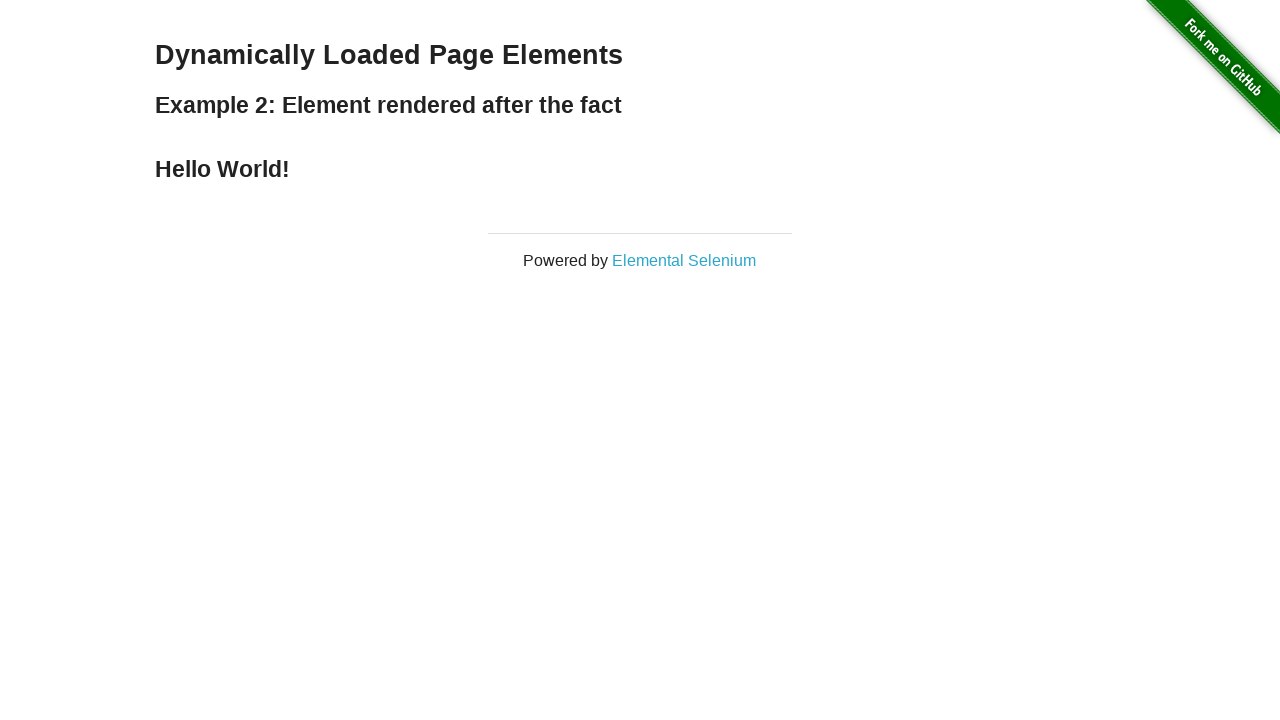

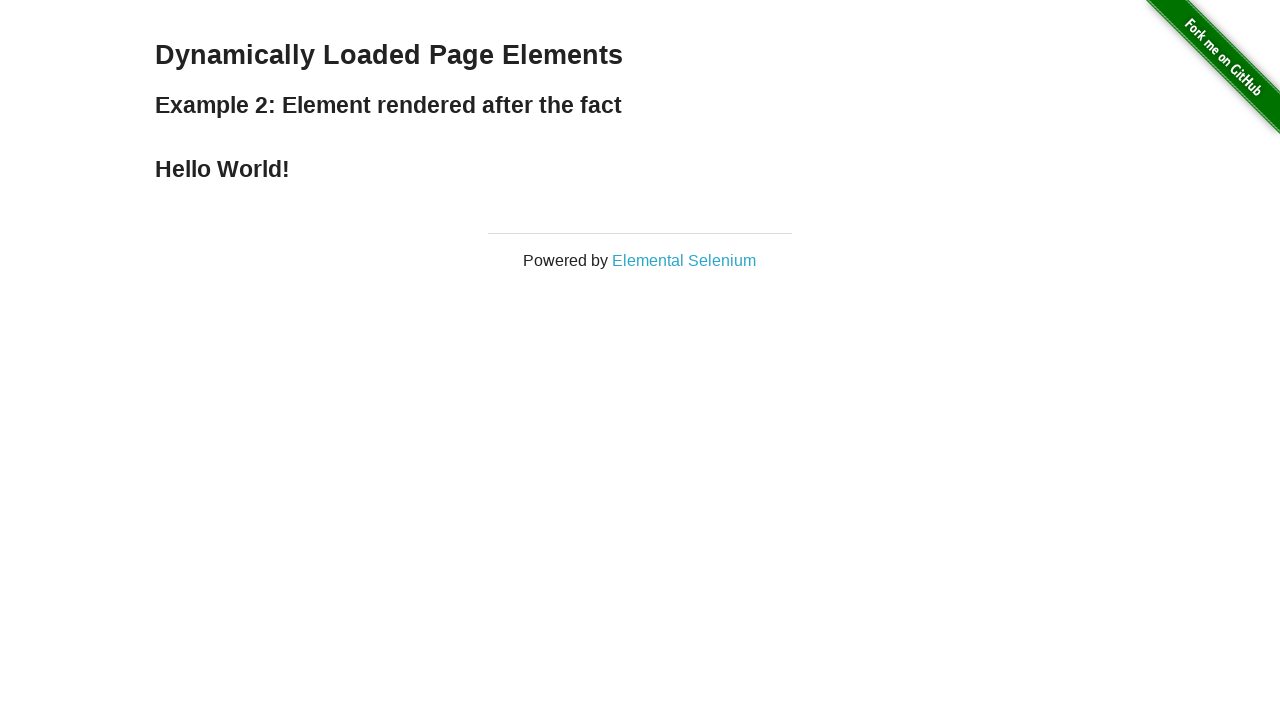